Navigates to kjb2c.com homepage and verifies the page loads by waiting for the page to be ready

Starting URL: http://www.kjb2c.com

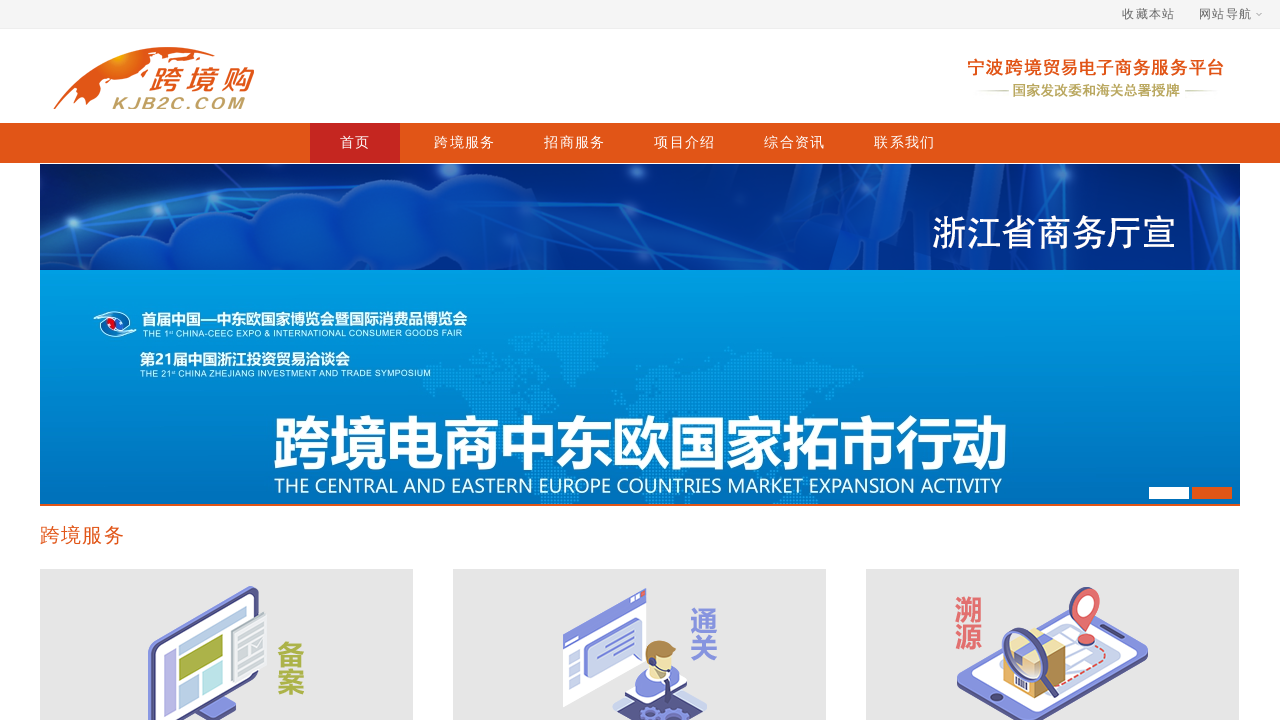

Waited for page to reach domcontentloaded state
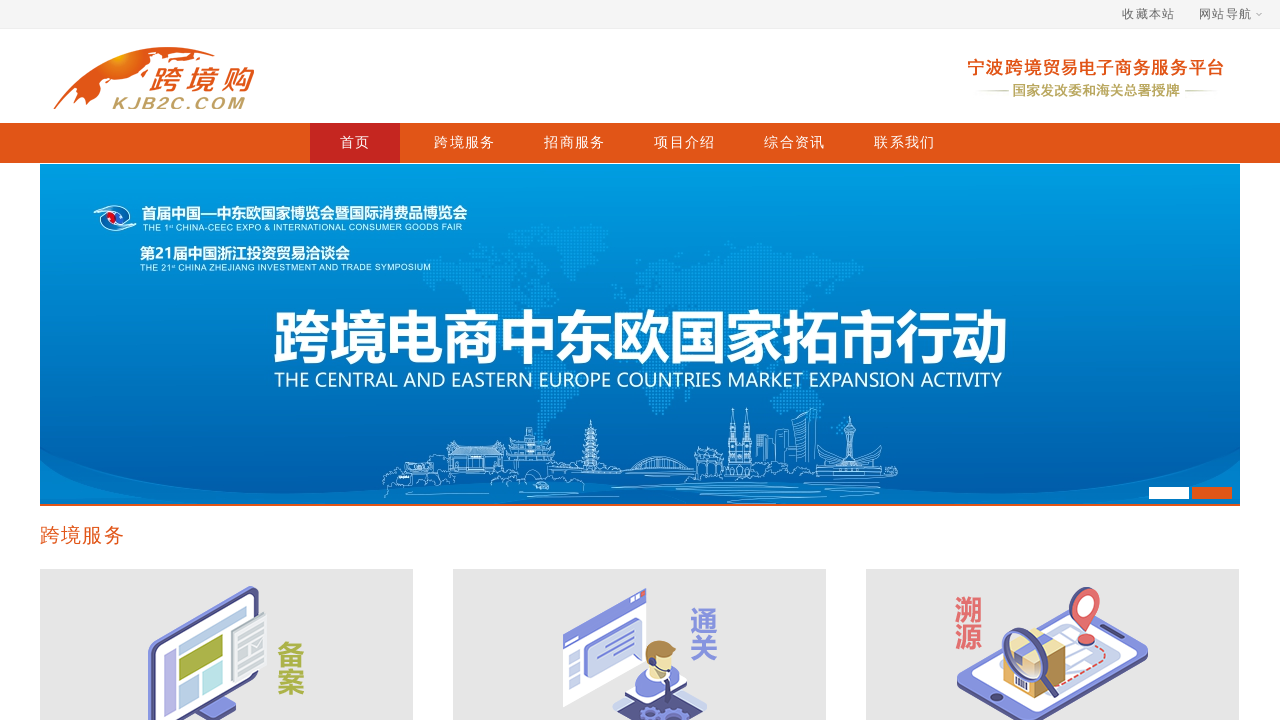

Retrieved page title to verify page loaded successfully
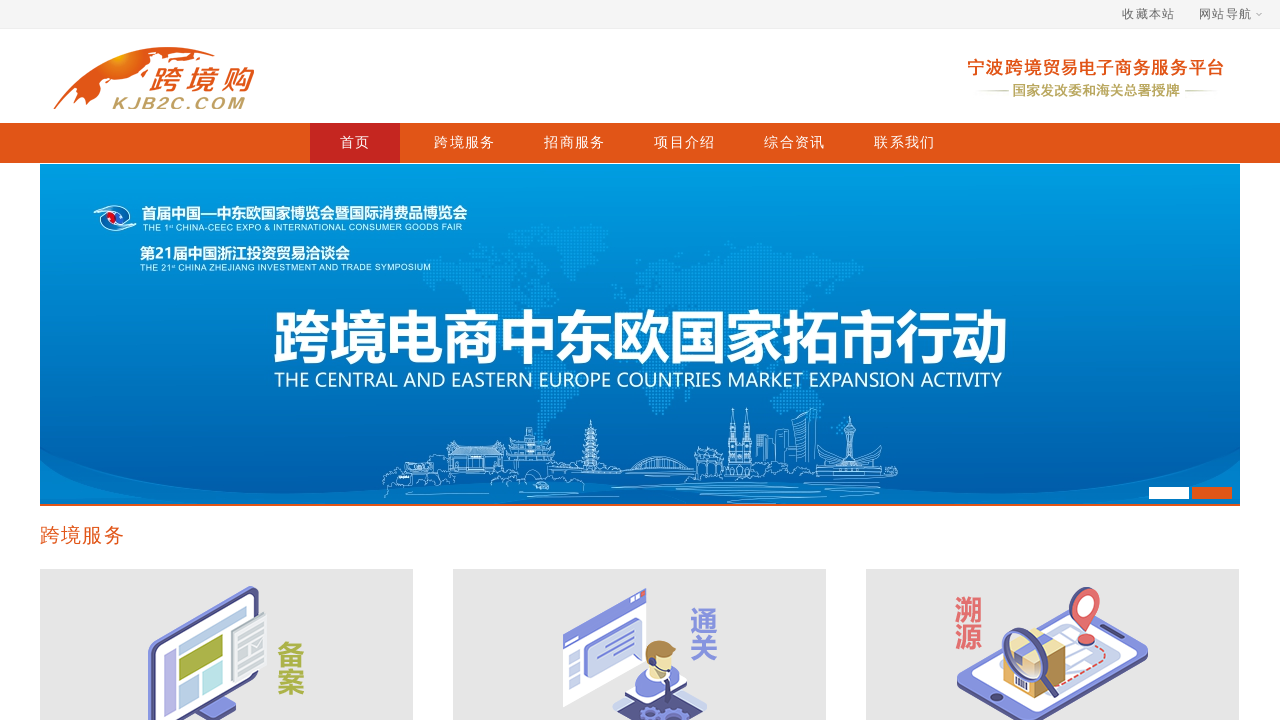

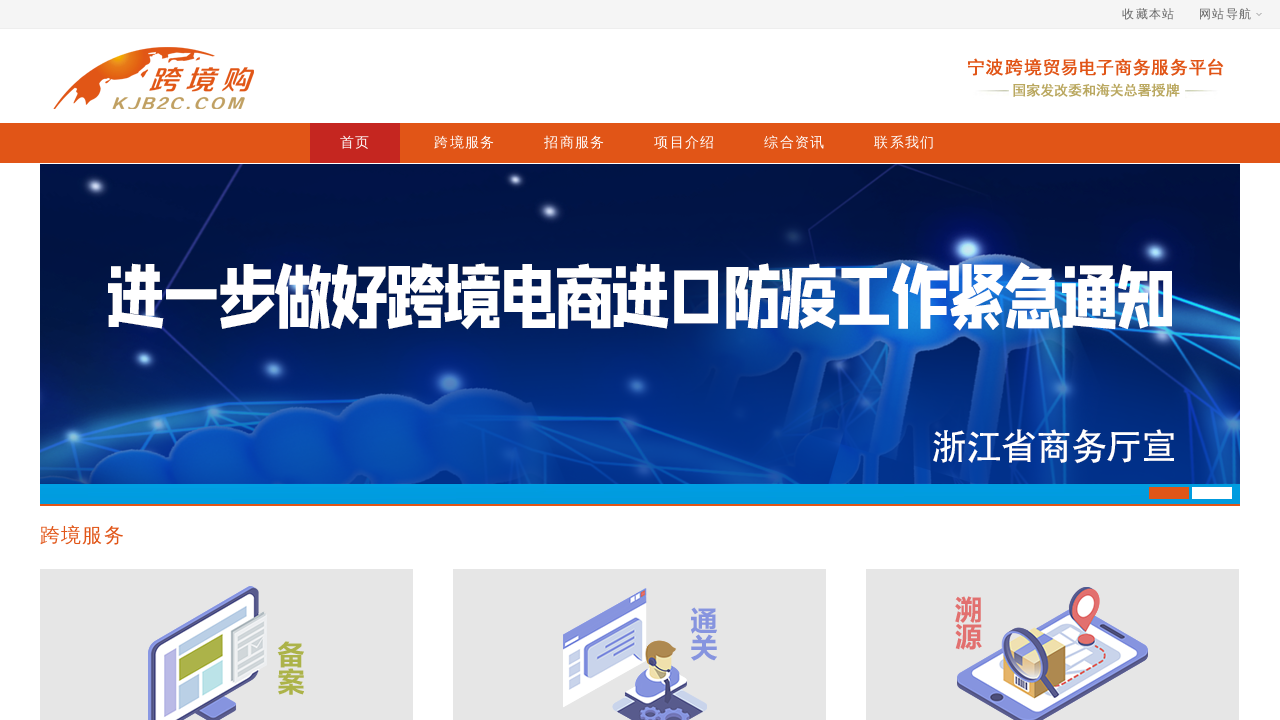